Navigates to the OrangeHRM demo login page and verifies that the page loads correctly by checking the page title equals "OrangeHRM"

Starting URL: https://opensource-demo.orangehrmlive.com/web/index.php/auth/login

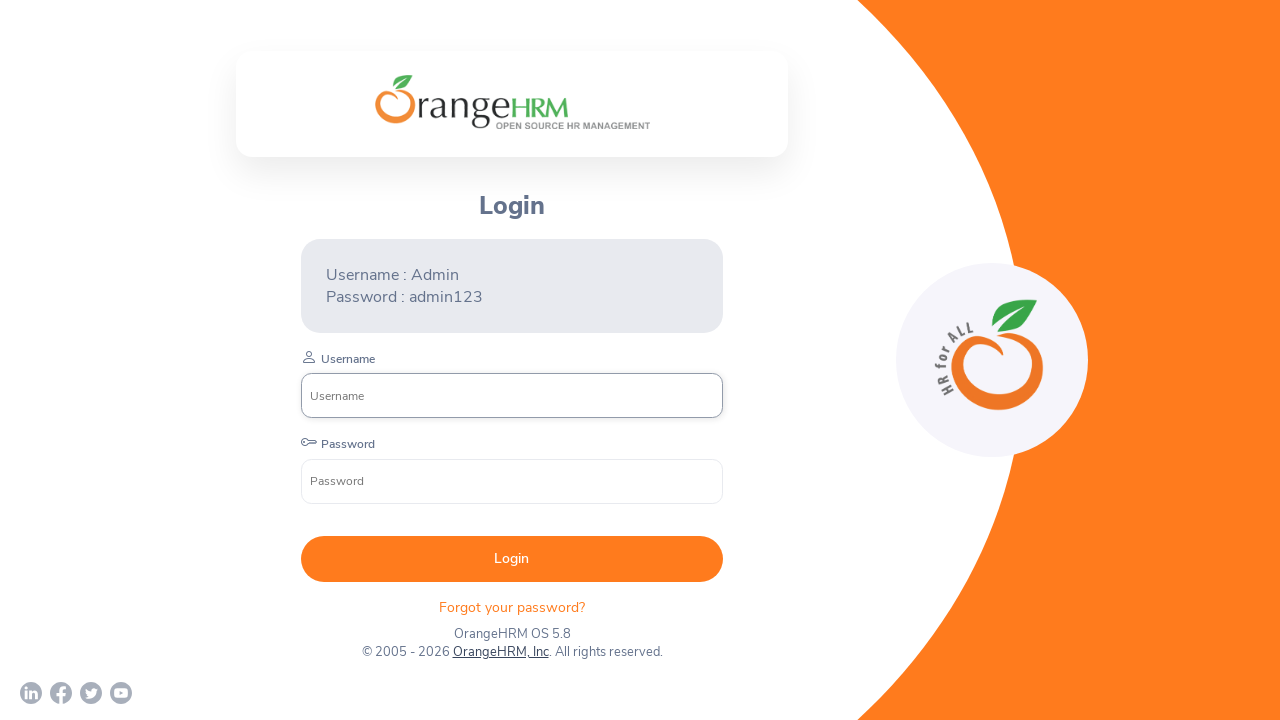

Waited for page to load (domcontentloaded)
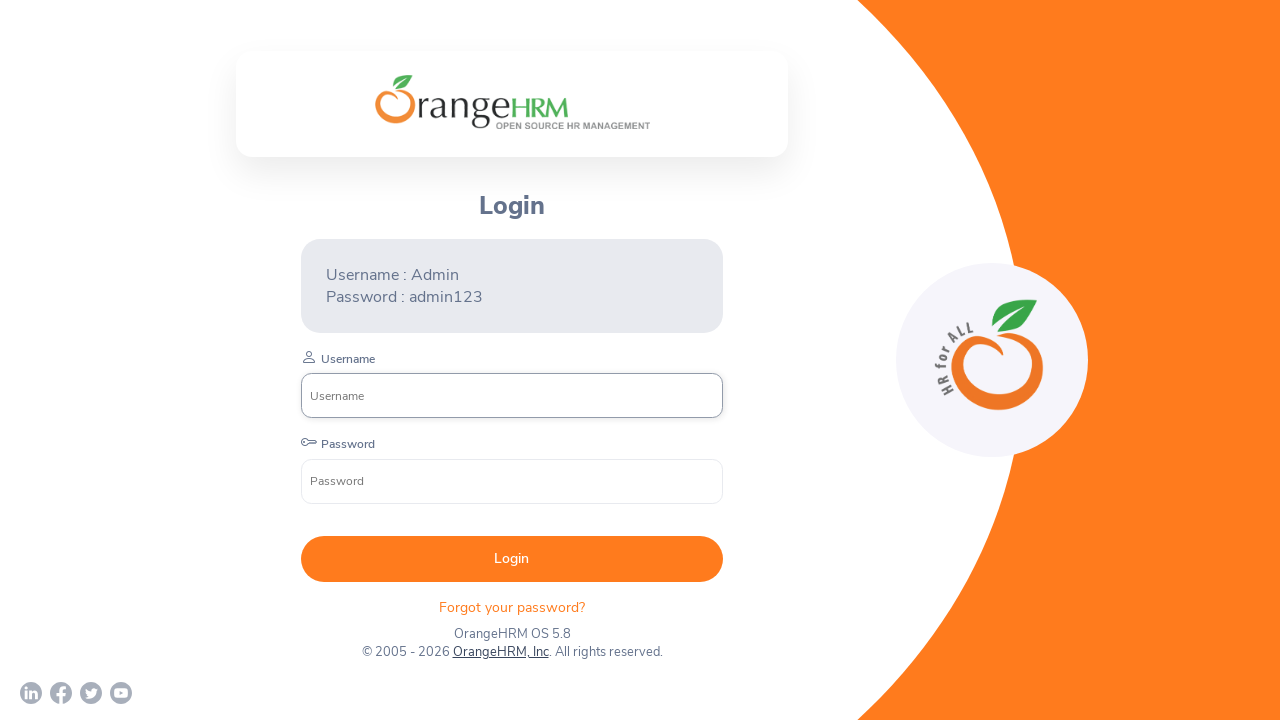

Verified page title equals 'OrangeHRM'
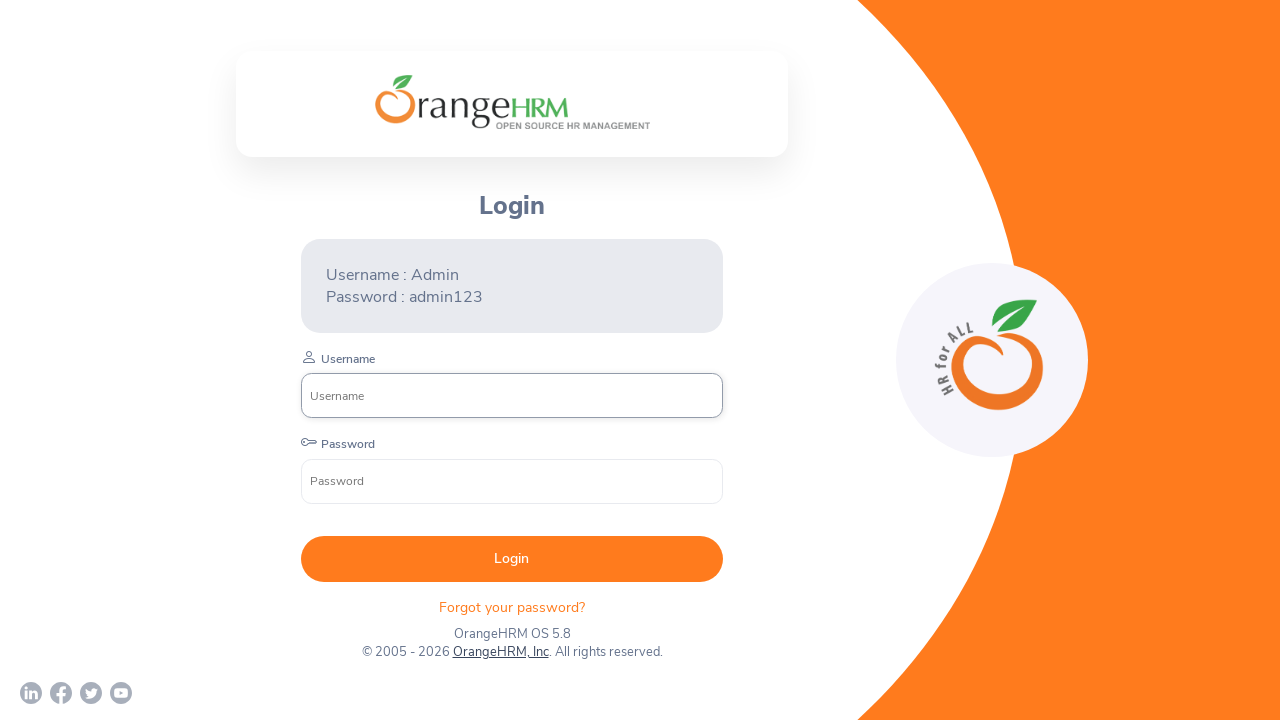

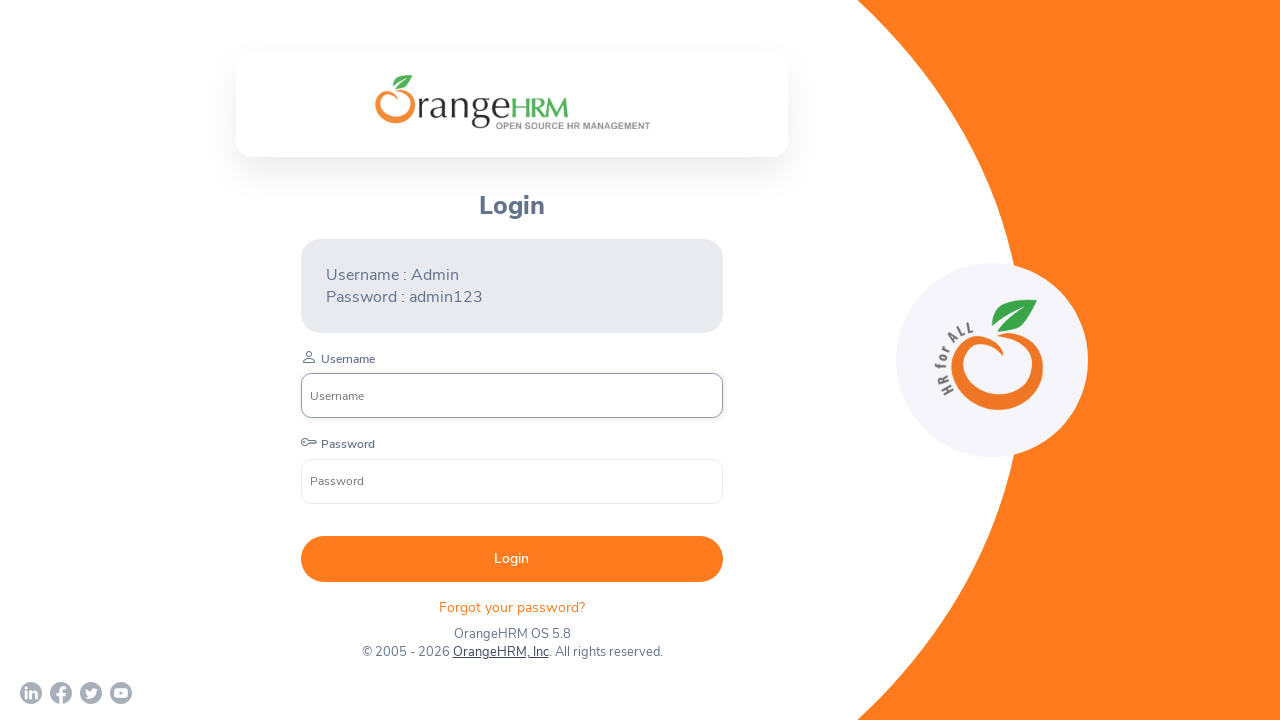